Tests window handling by clicking a button to open a new window, switching to the new window, clicking on "Daily Quiz" element, and then closing the new window

Starting URL: https://www.leafground.com/window.xhtml

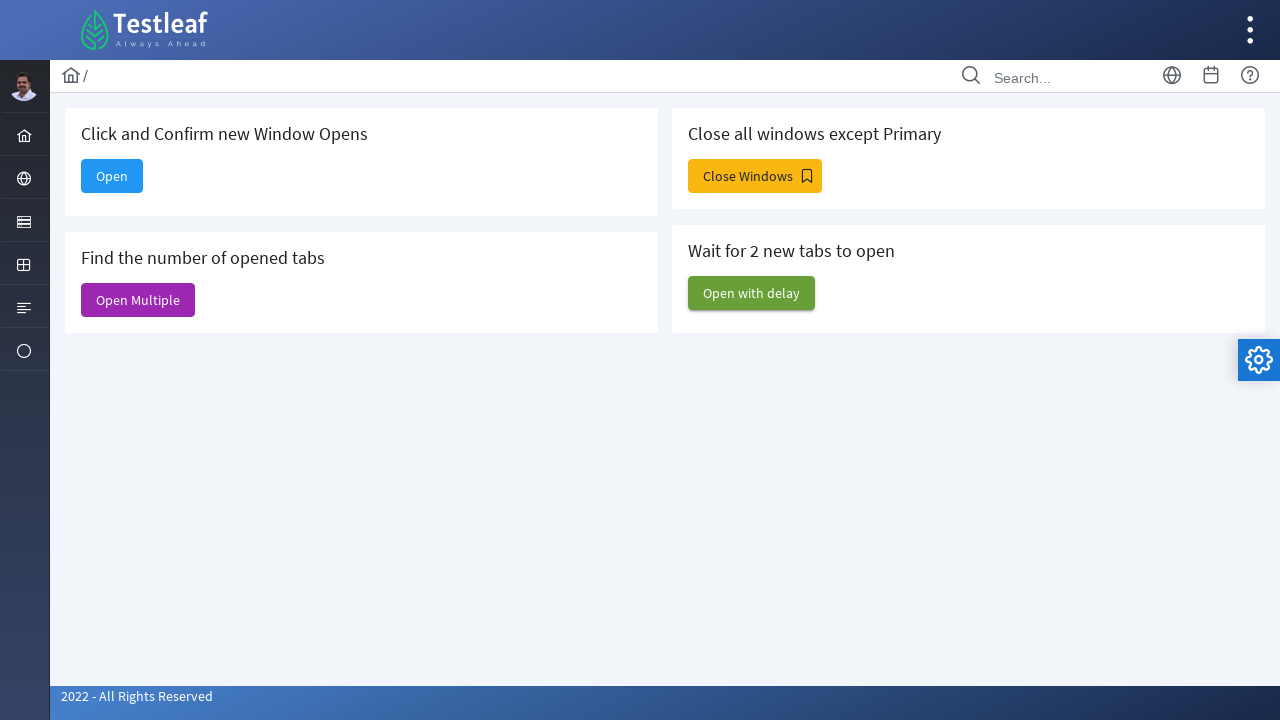

Clicked Open button to open new window at (112, 176) on xpath=//span[.='Open']
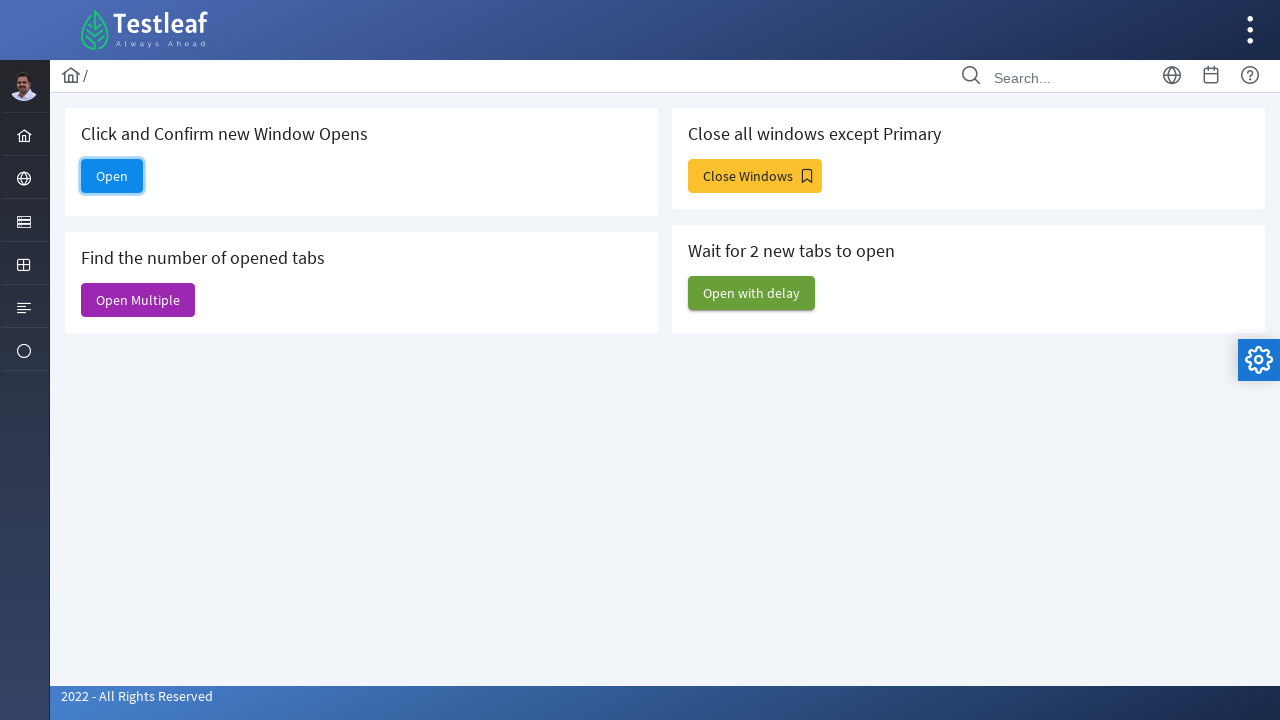

New window opened and captured at (112, 176) on xpath=//span[.='Open']
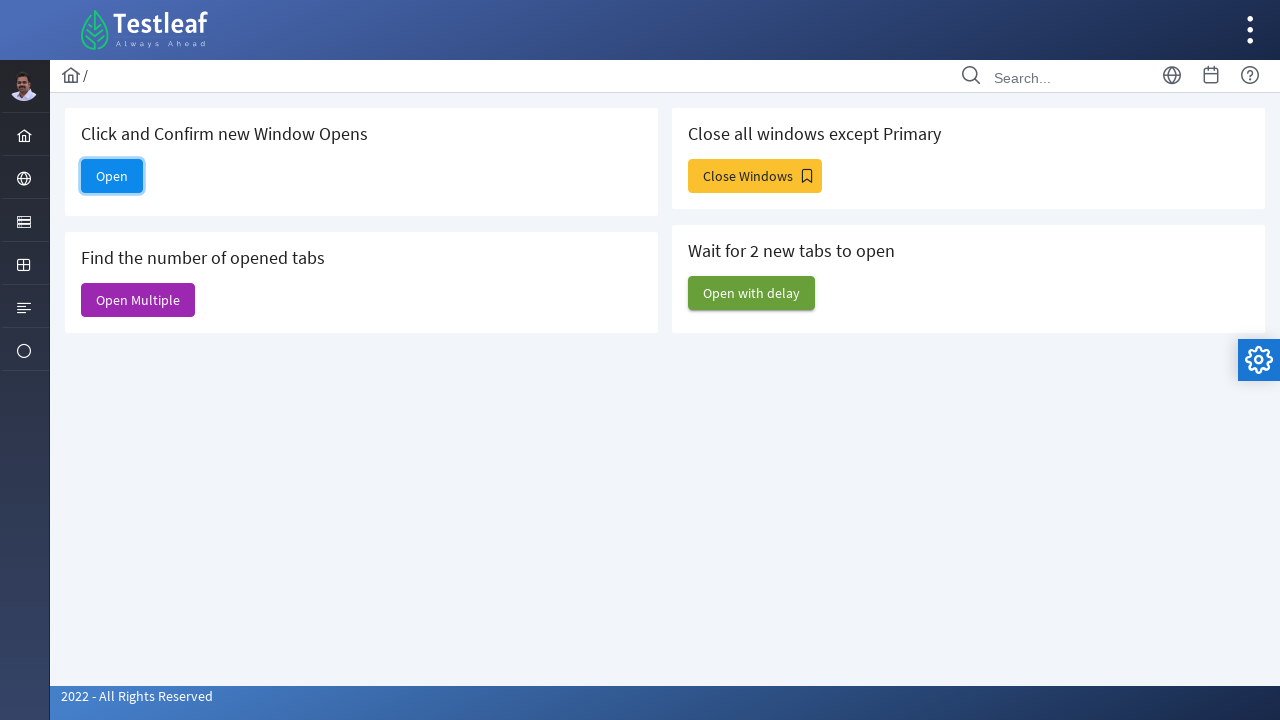

New window page fully loaded
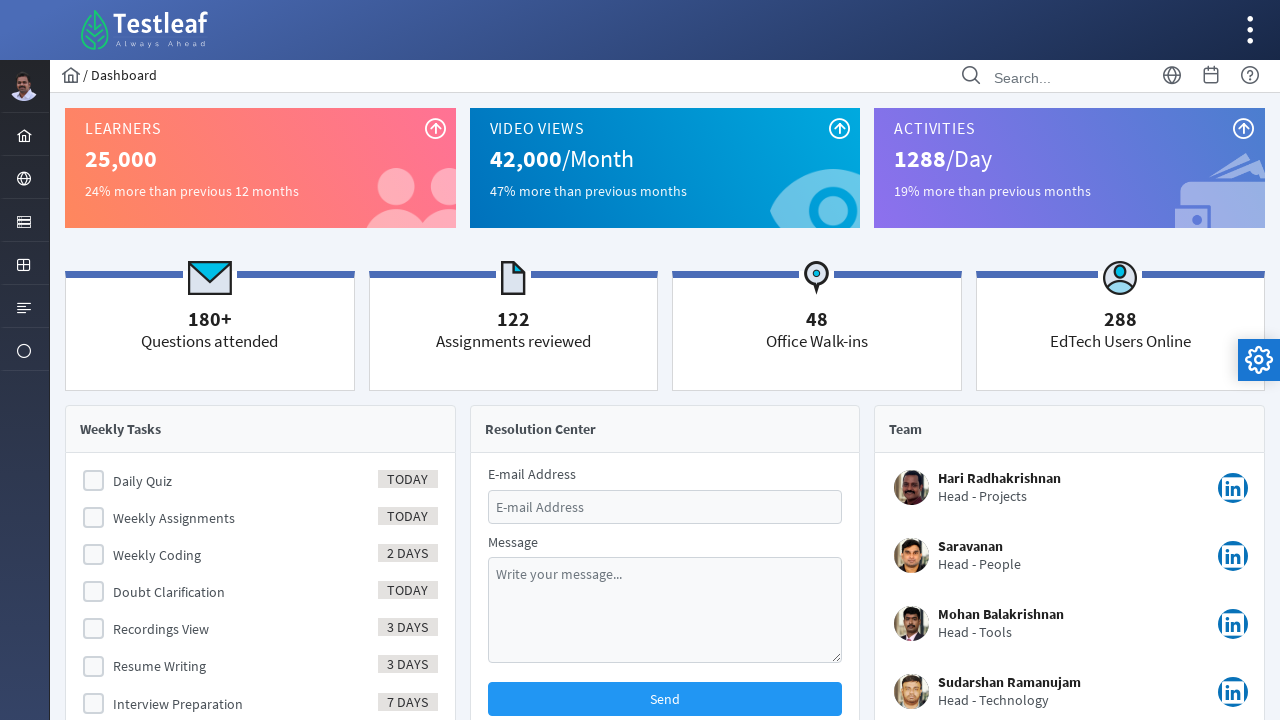

Clicked Daily Quiz element in new window at (142, 481) on xpath=//span[.='Daily Quiz']
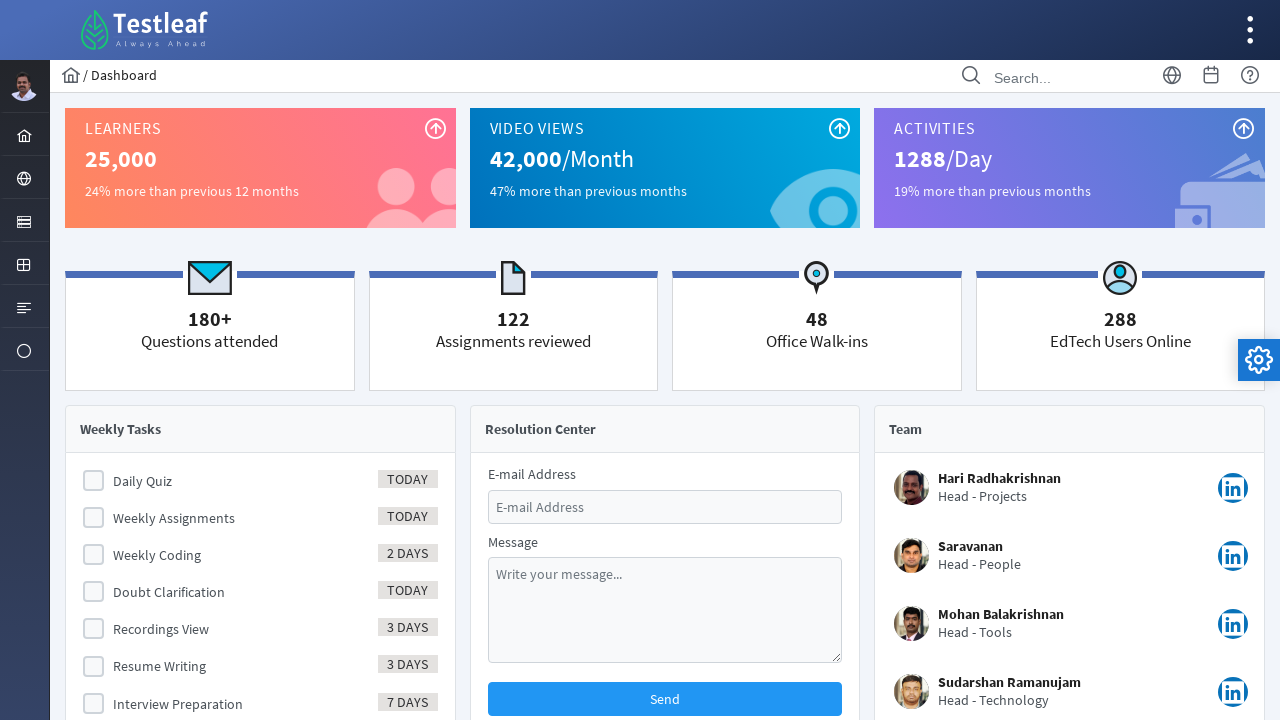

Closed the new window
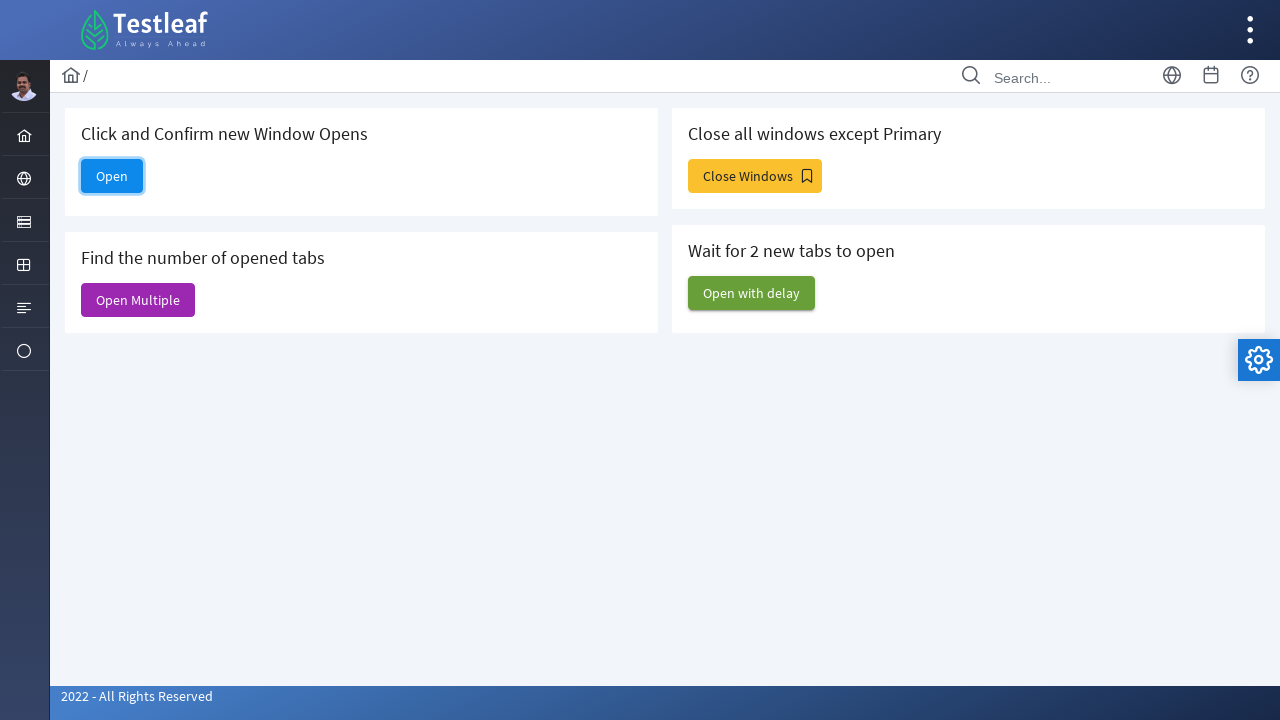

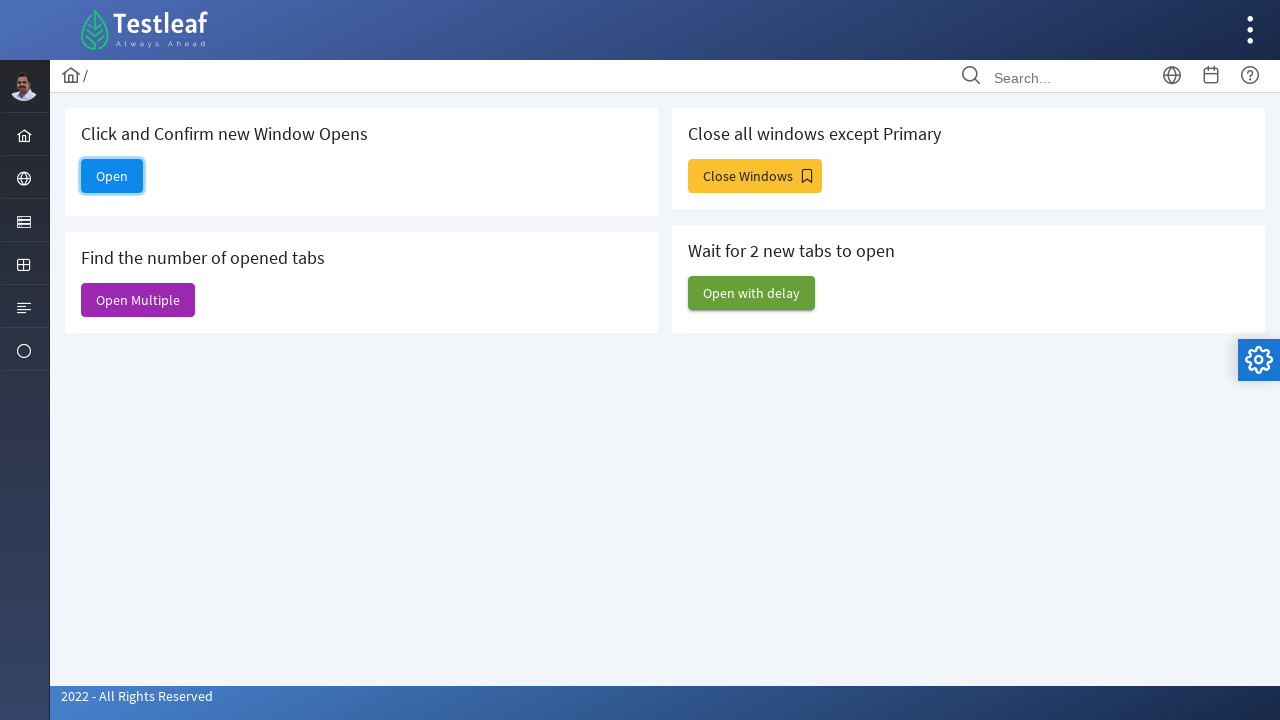